Tests sorting the Email column in ascending order by clicking the column header and verifying the values are sorted alphabetically

Starting URL: http://the-internet.herokuapp.com/tables

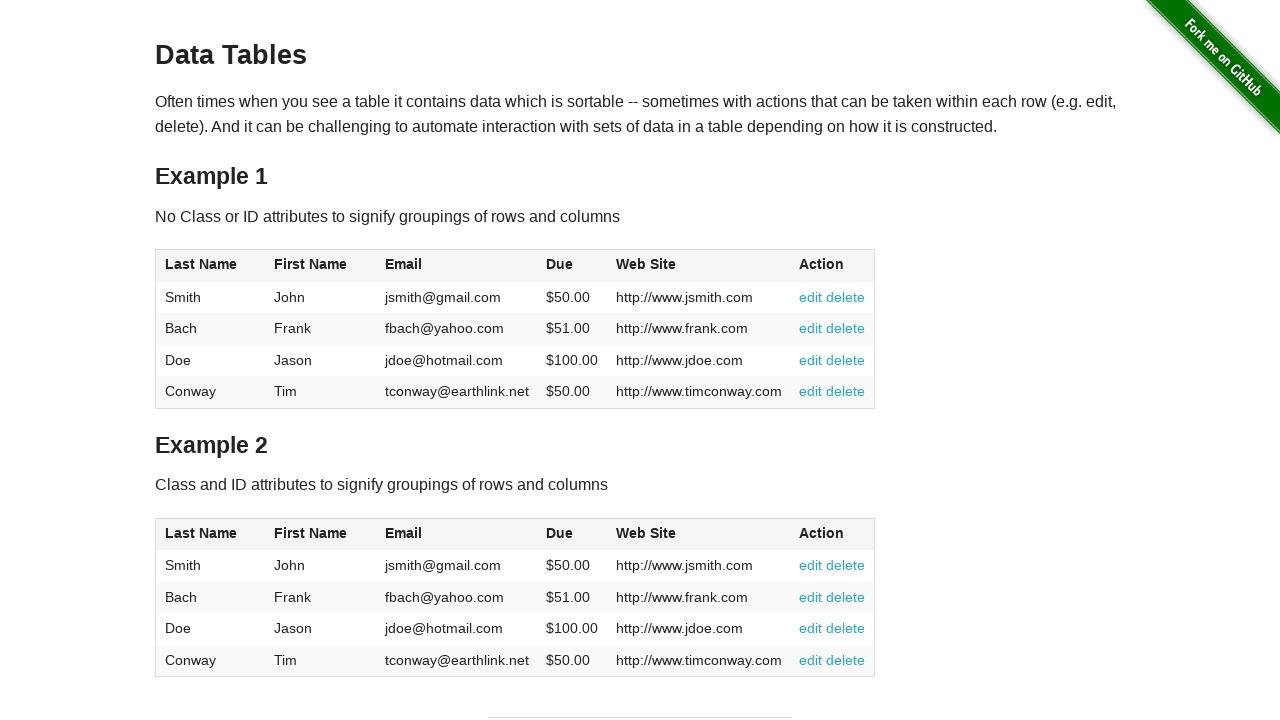

Clicked Email column header to sort ascending at (457, 266) on #table1 thead tr th:nth-of-type(3)
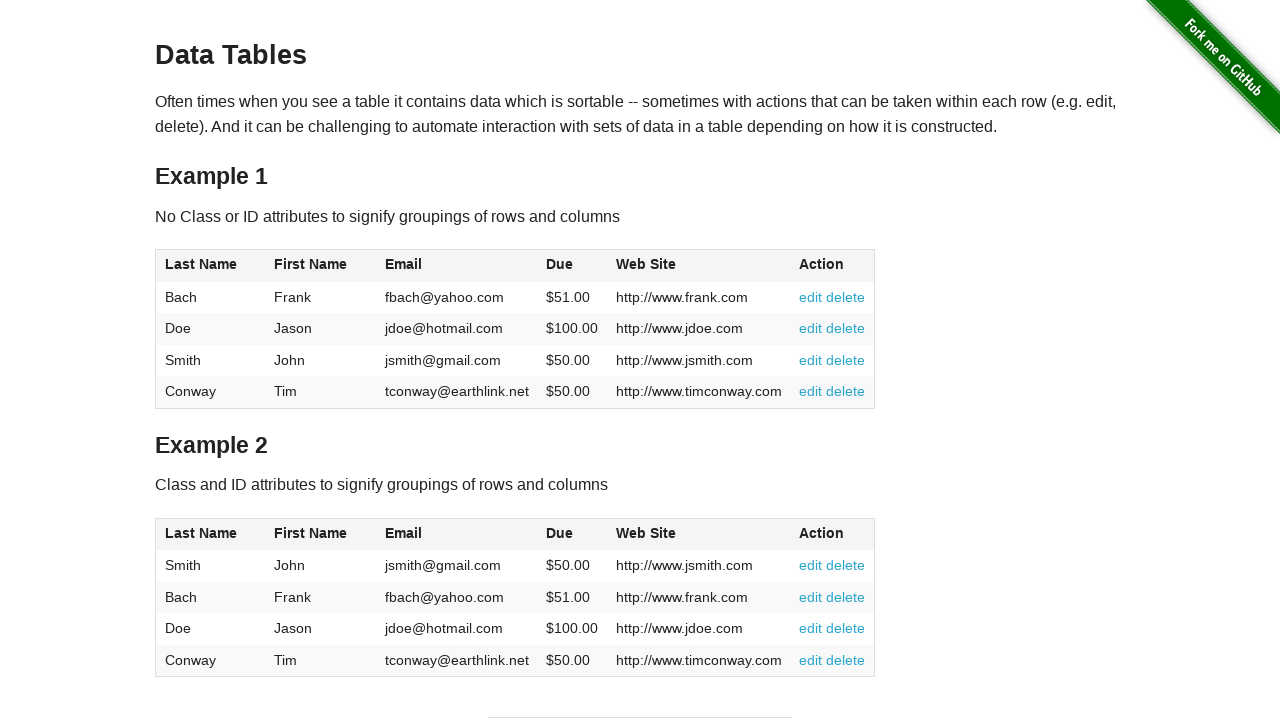

Email column data loaded and visible in table
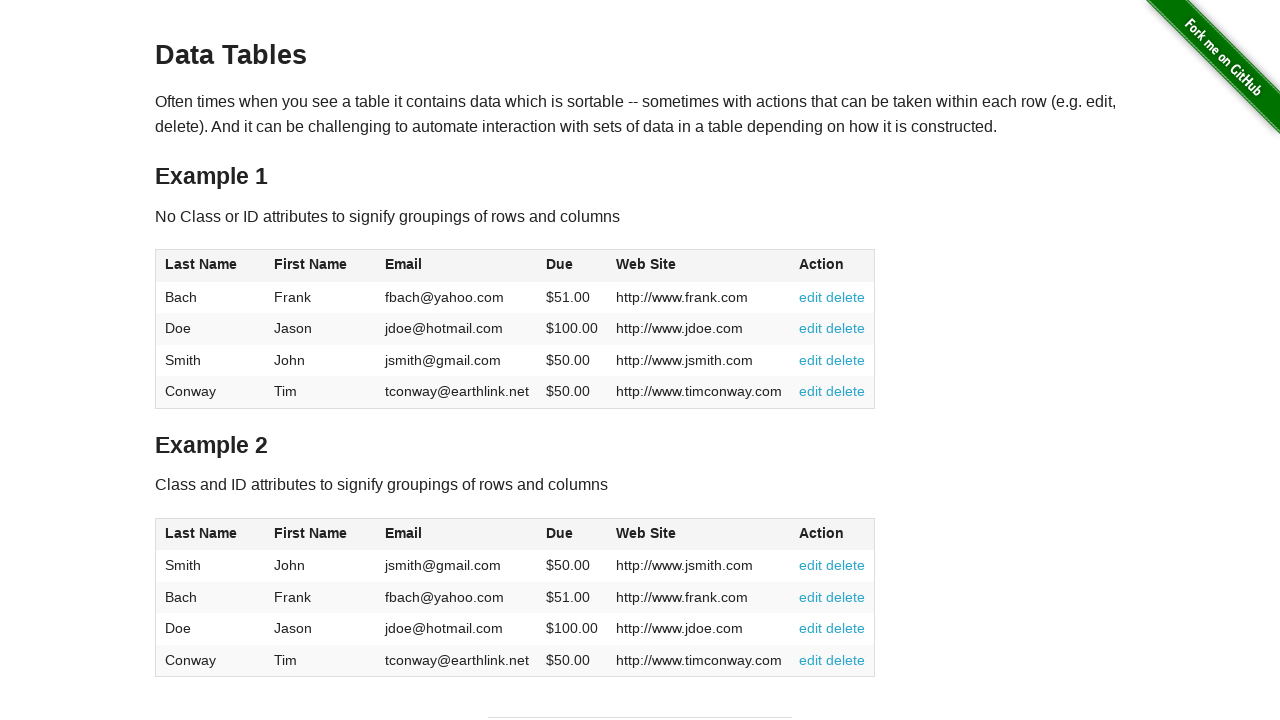

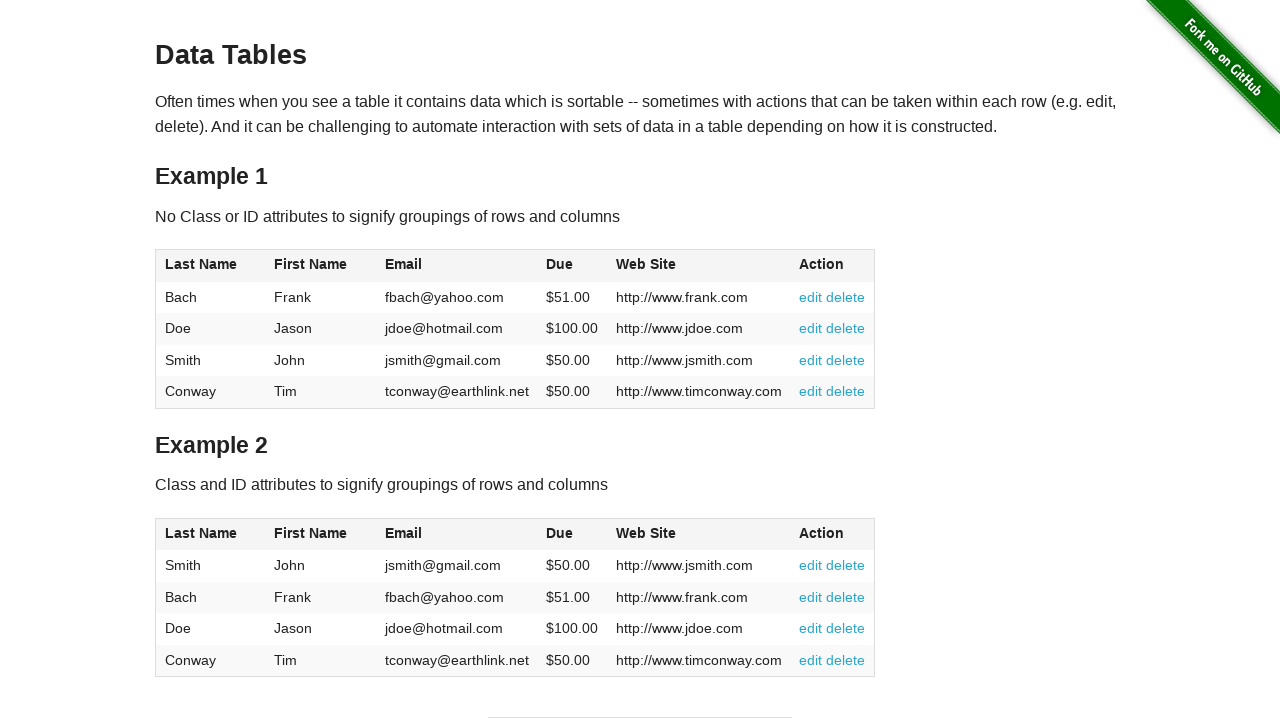